Tests that clear completed button is hidden when there are no completed items

Starting URL: https://demo.playwright.dev/todomvc

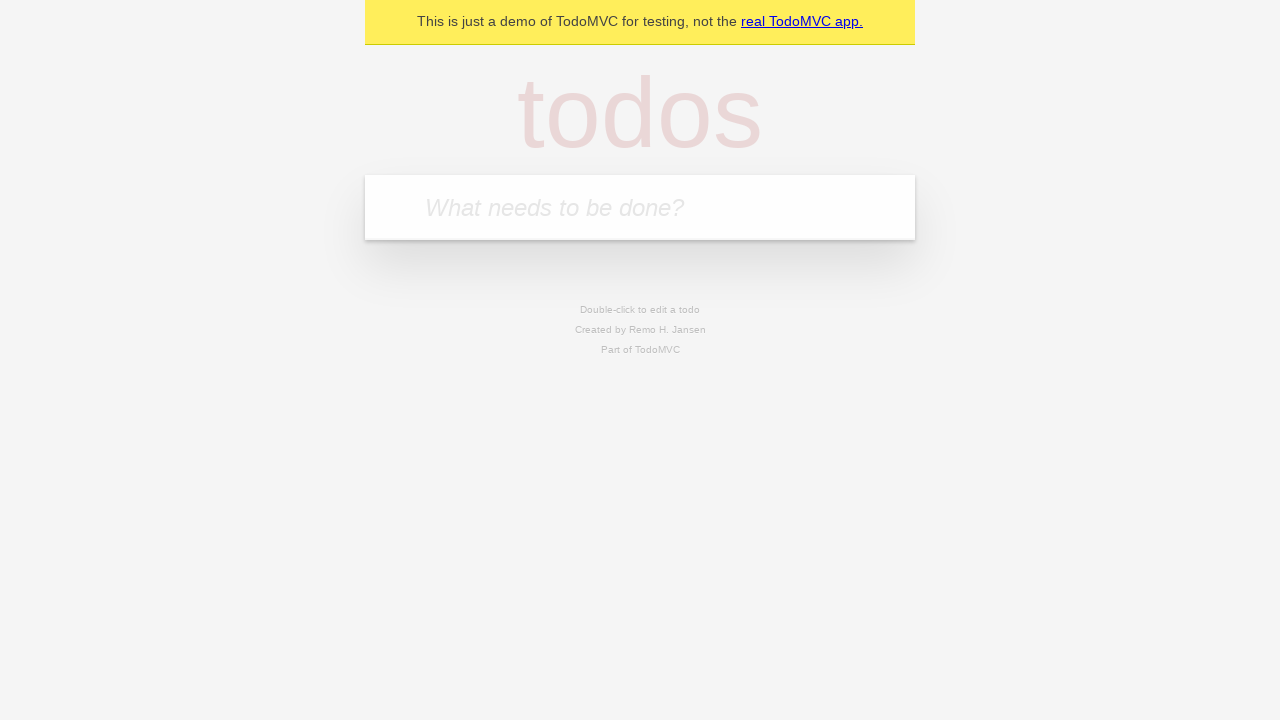

Filled new todo field with 'buy some cheese' on .new-todo
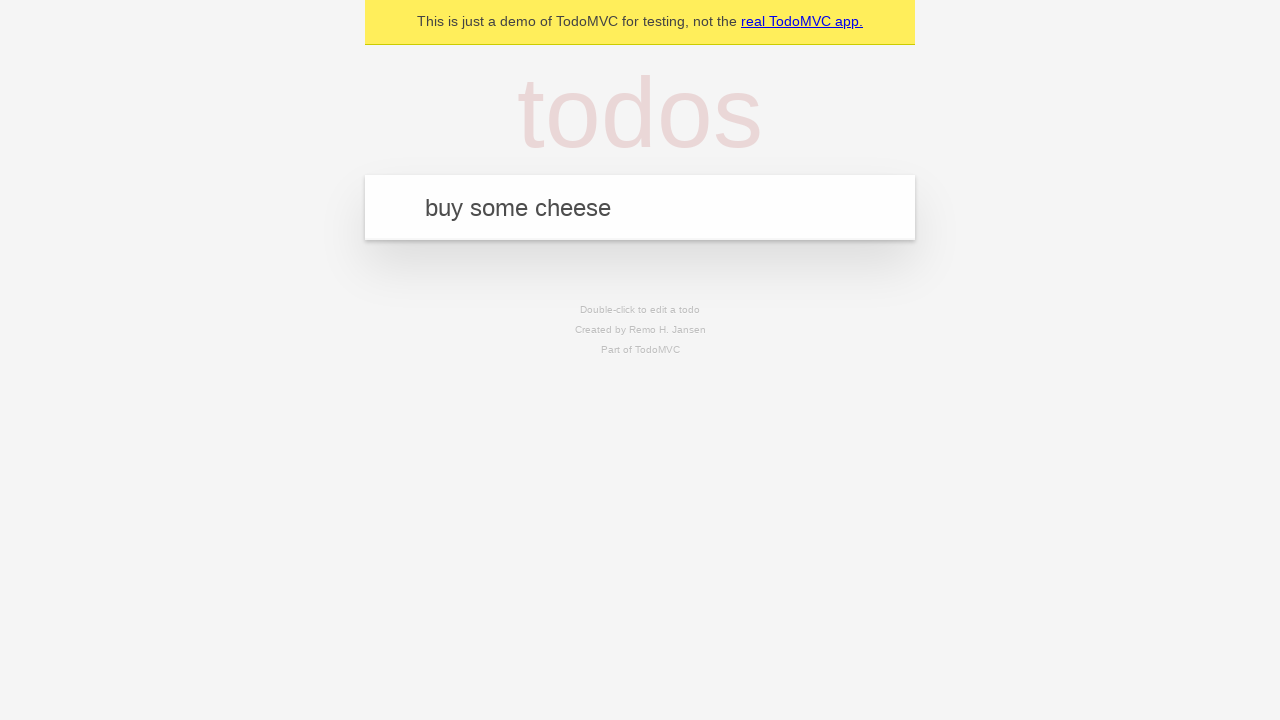

Pressed Enter to add first todo item on .new-todo
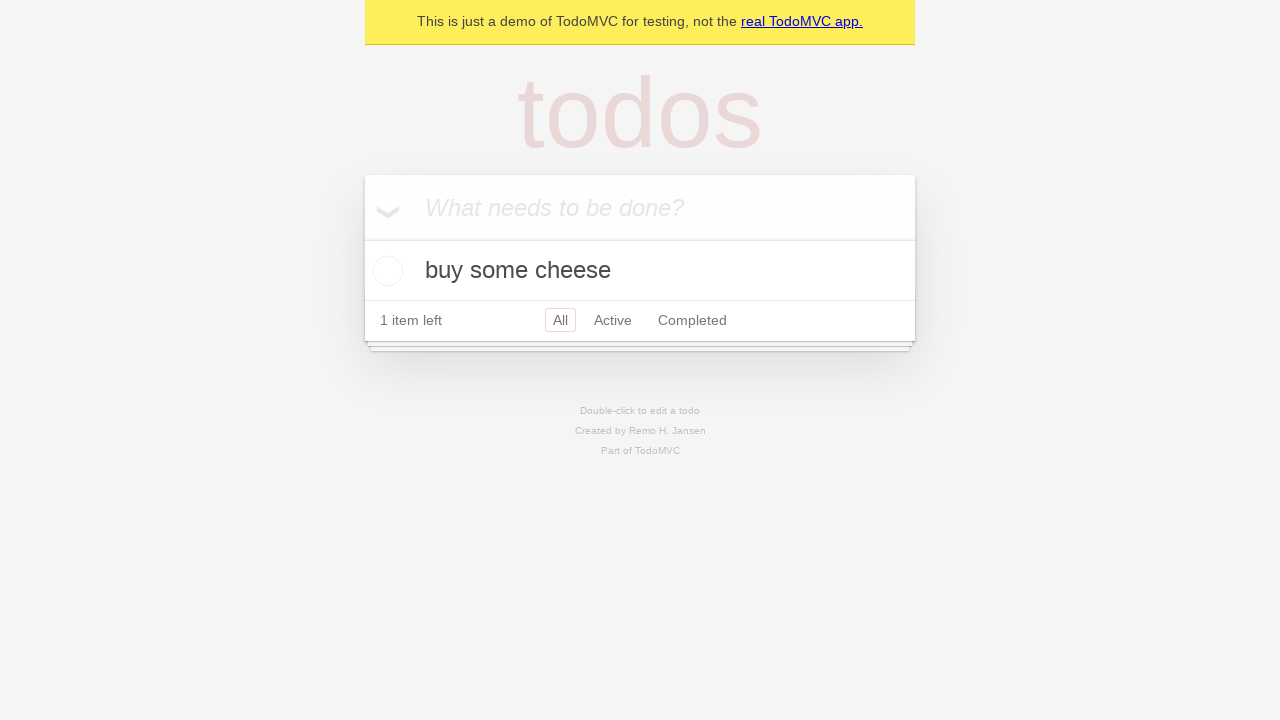

Filled new todo field with 'feed the cat' on .new-todo
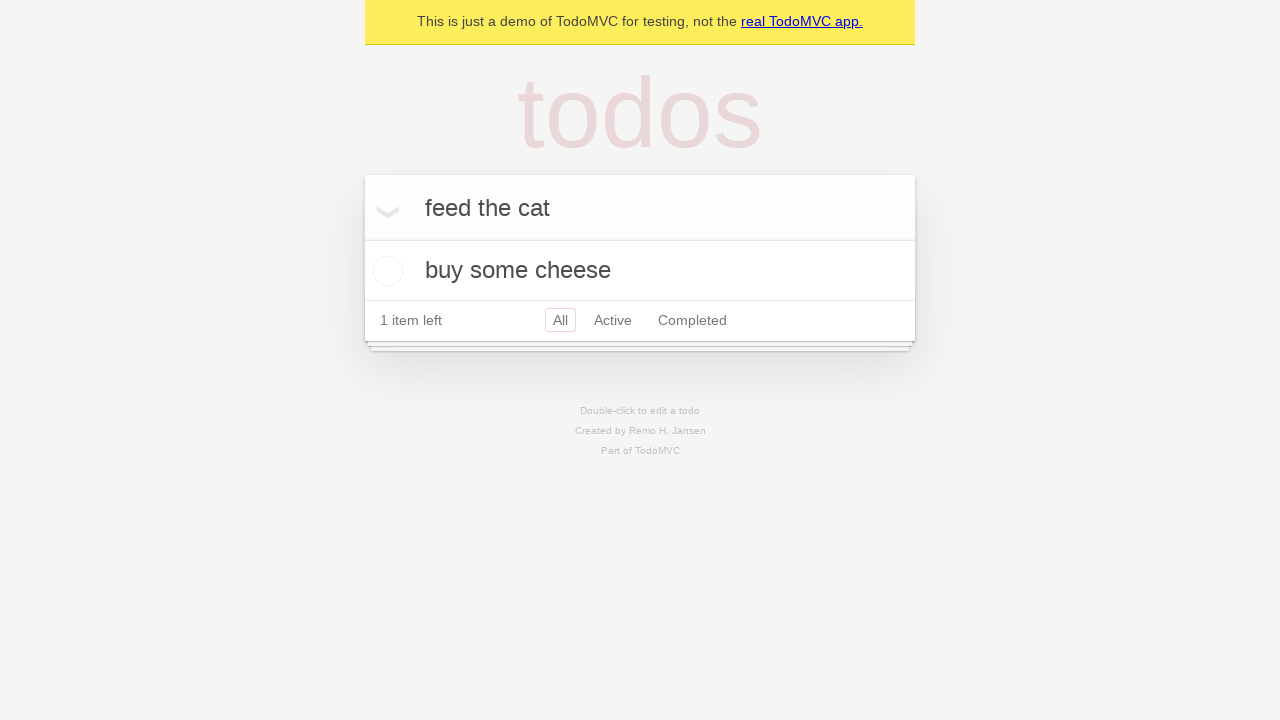

Pressed Enter to add second todo item on .new-todo
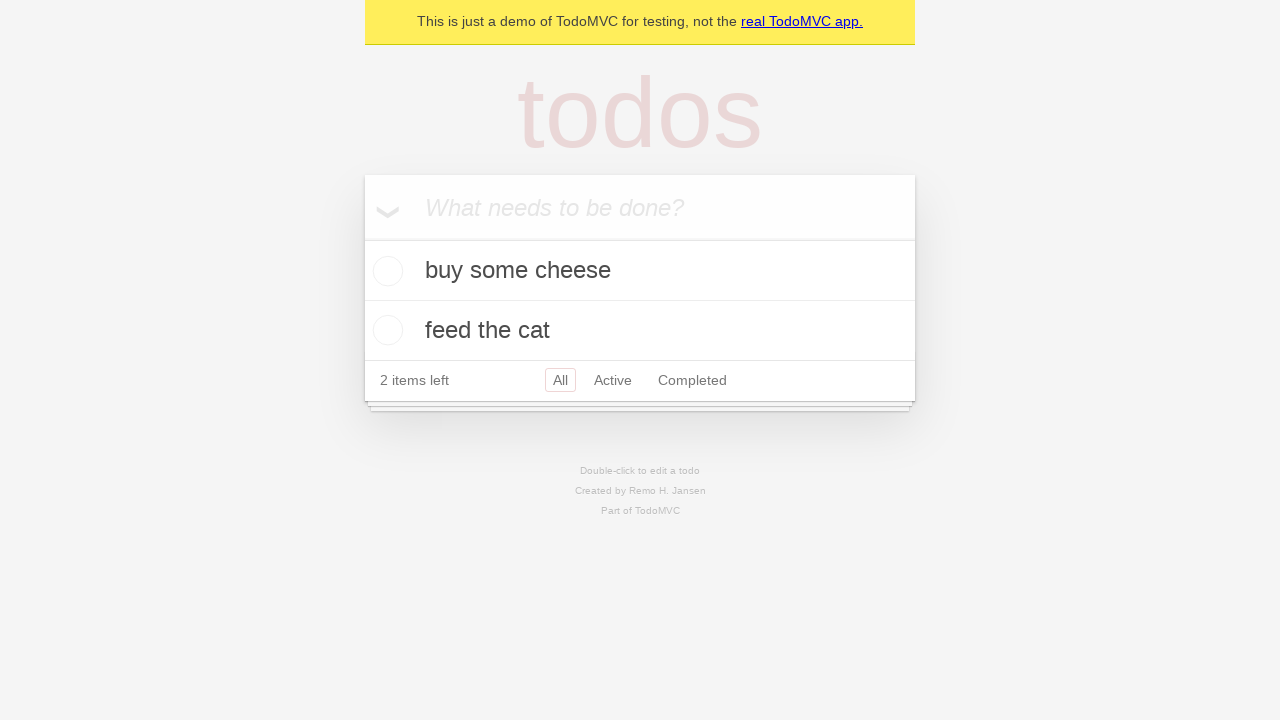

Filled new todo field with 'book a doctors appointment' on .new-todo
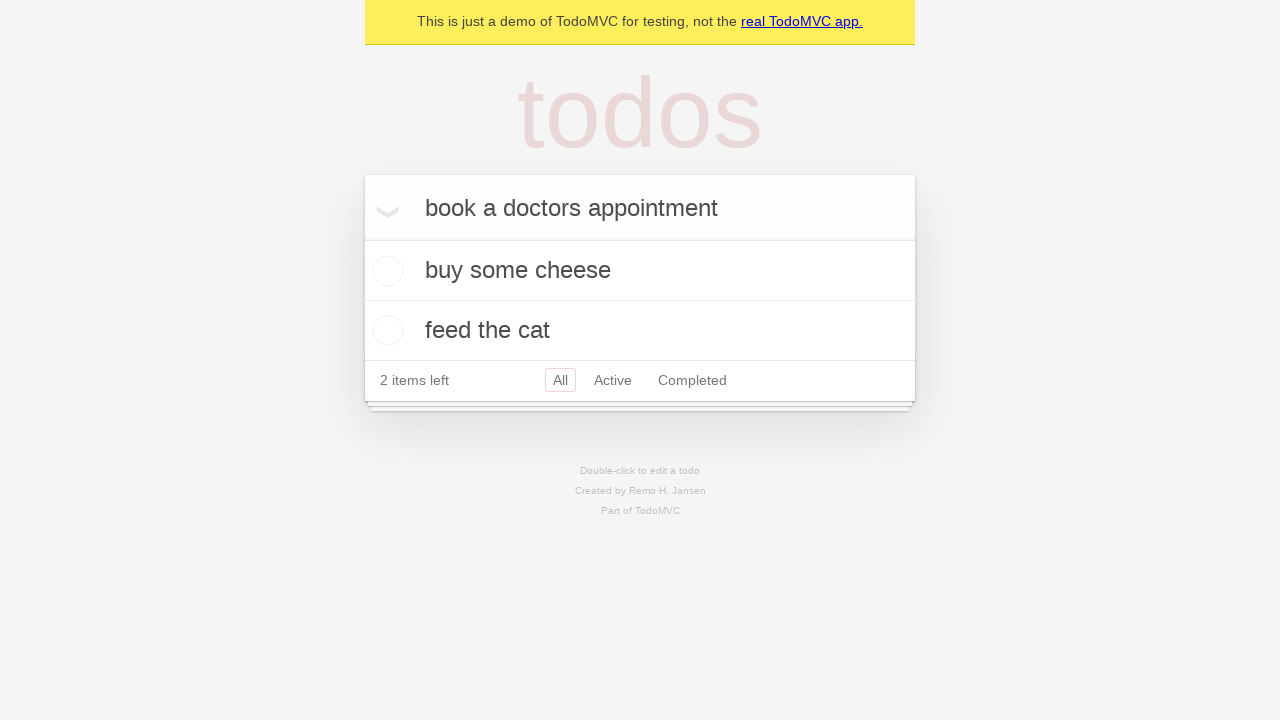

Pressed Enter to add third todo item on .new-todo
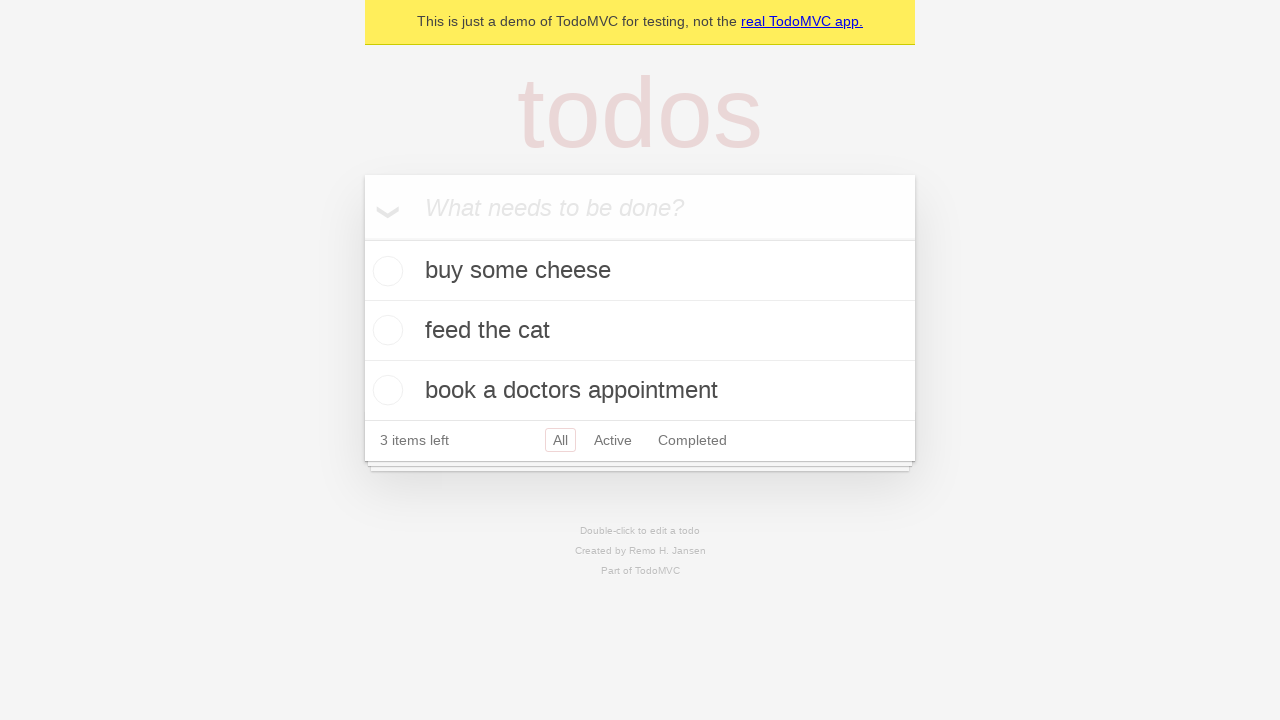

Waited for all three todo items to be visible
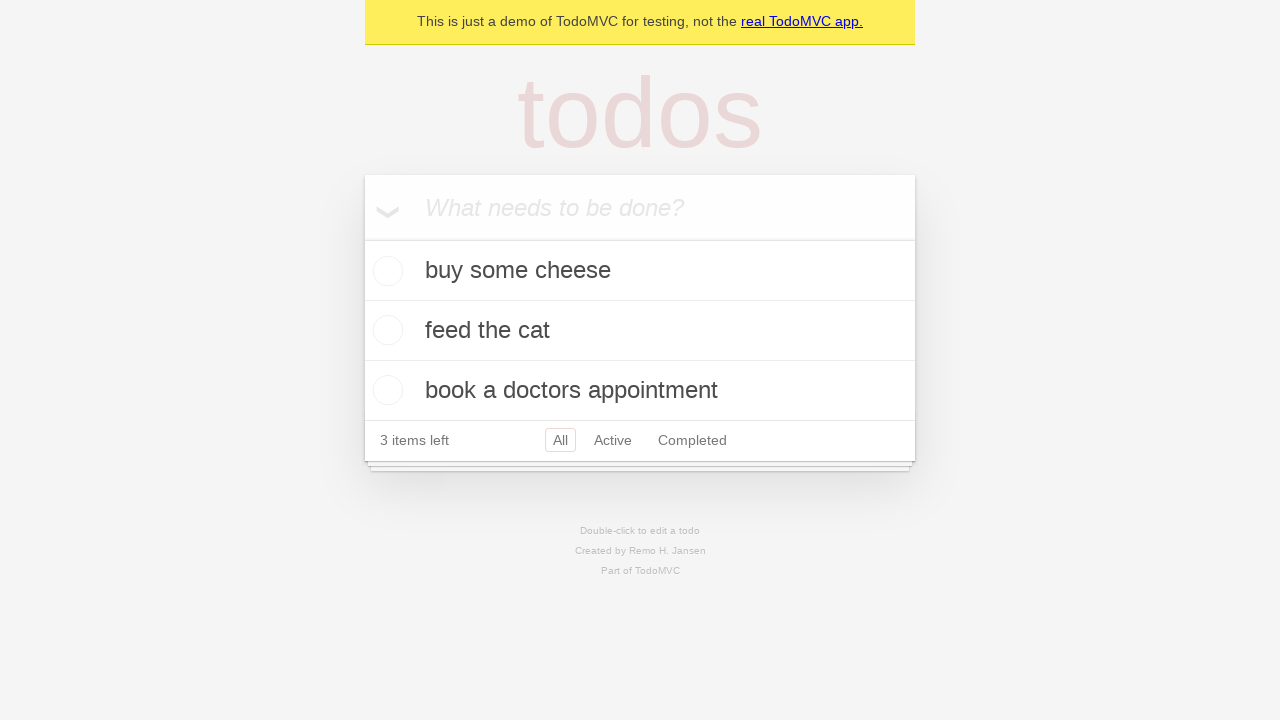

Checked first todo item to mark it as completed at (385, 271) on .todo-list li .toggle >> nth=0
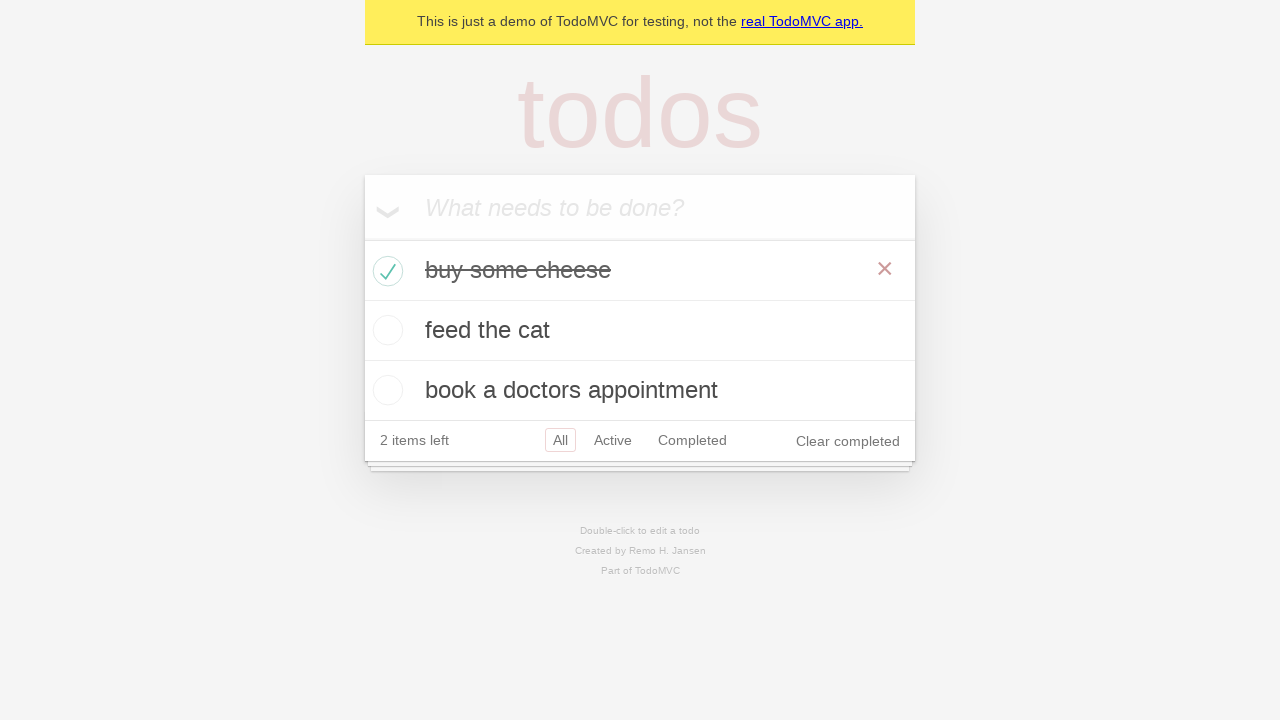

Clicked clear completed button to remove completed item at (848, 441) on .clear-completed
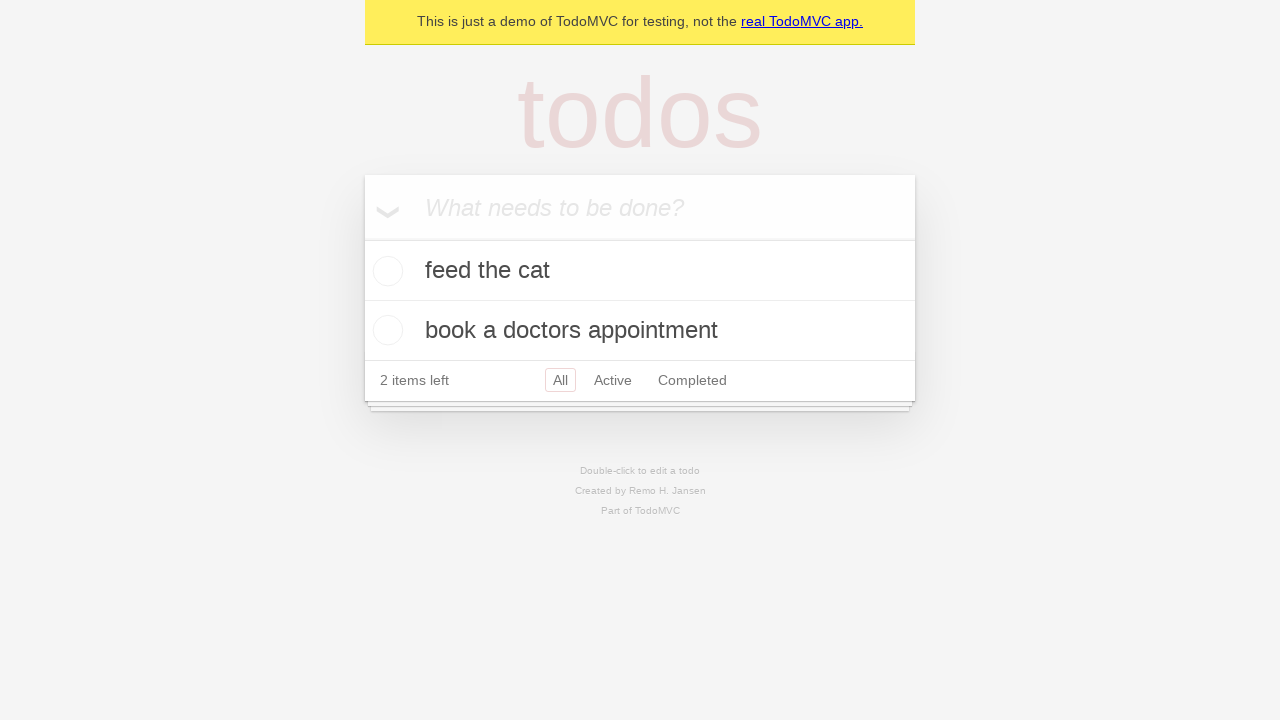

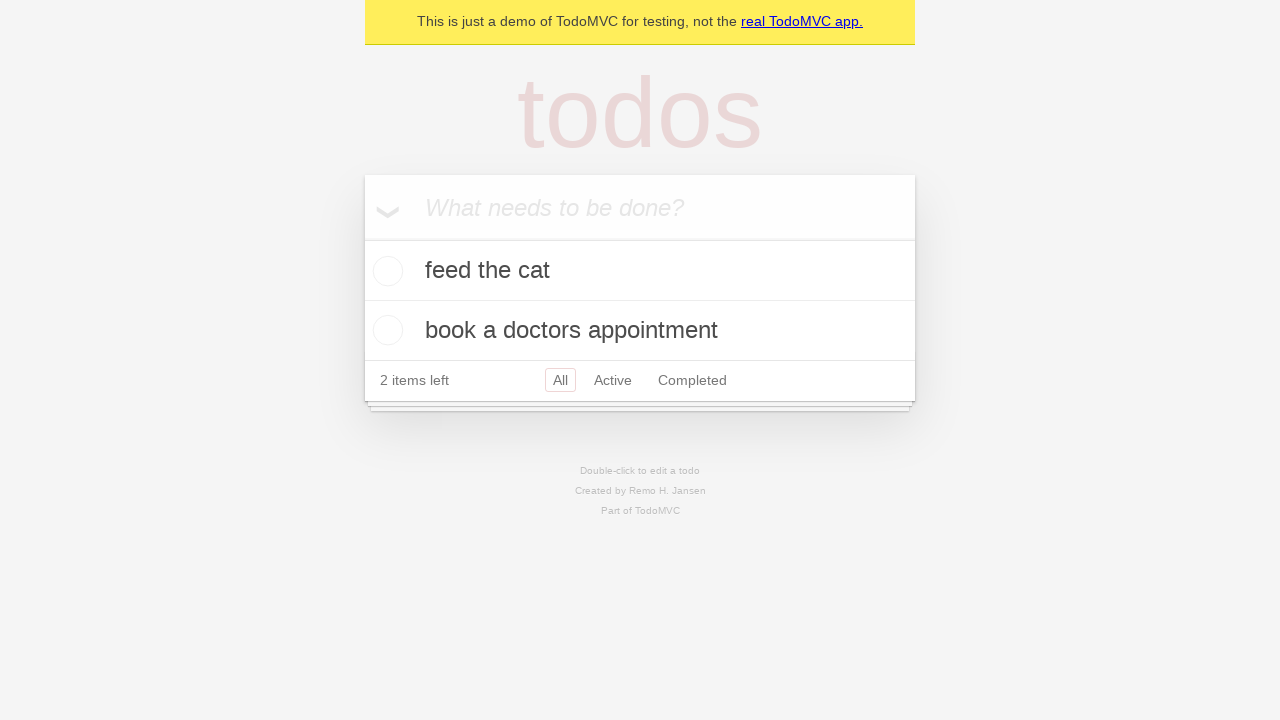